Tests the Links page by clicking the Home link and verifying it opens a new tab with the correct URL

Starting URL: https://demoqa.com/elements

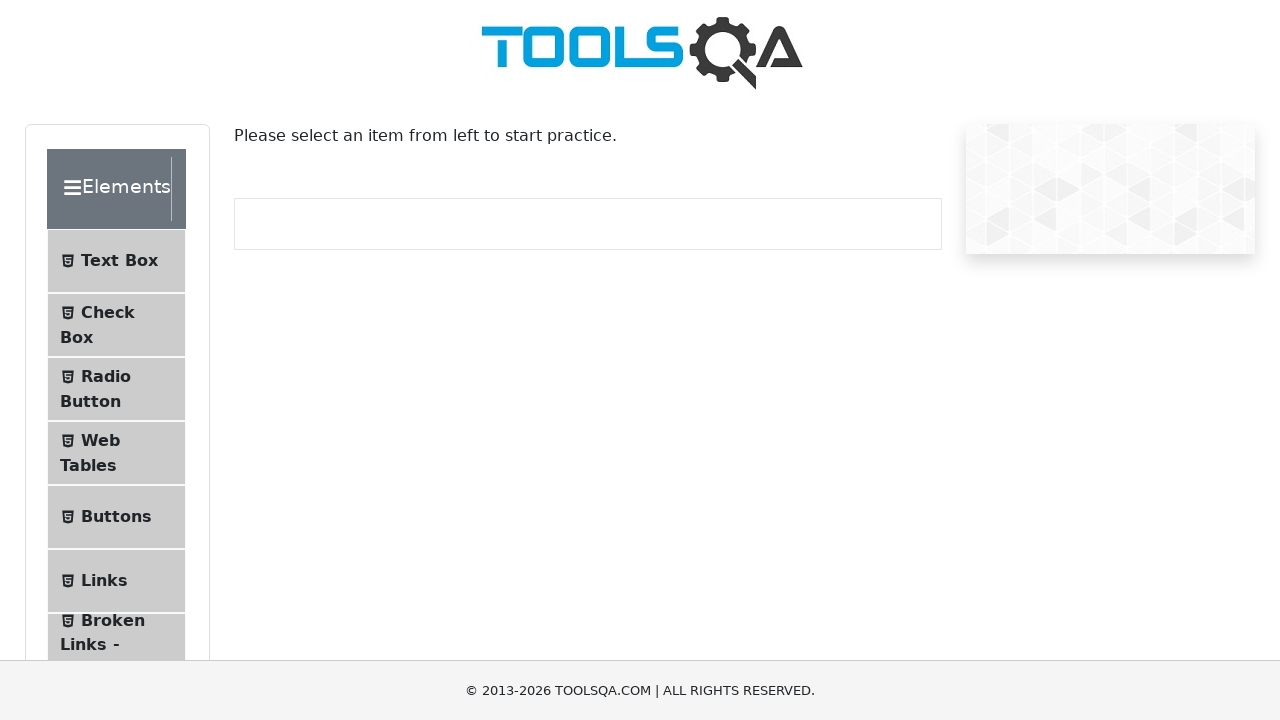

Clicked Links in sidebar at (104, 581) on text=Links
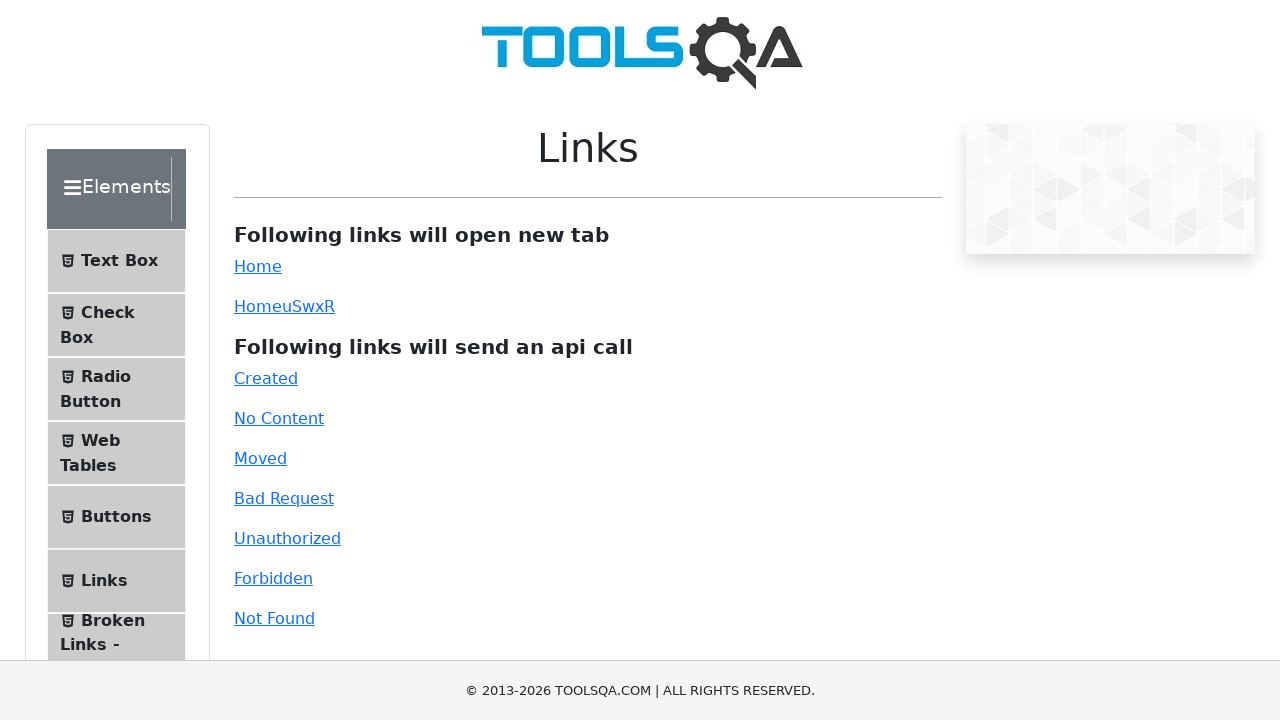

Clicked Home link which opened a new tab at (258, 266) on #simpleLink
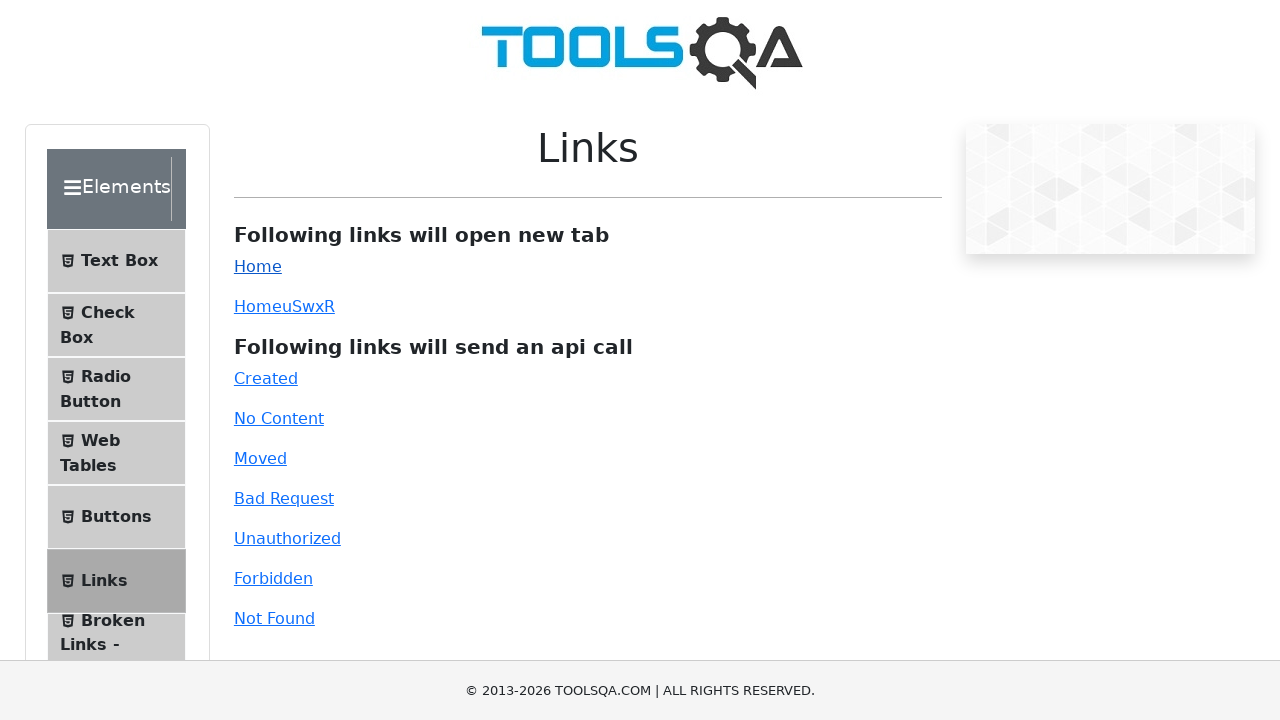

Retrieved new page object from context
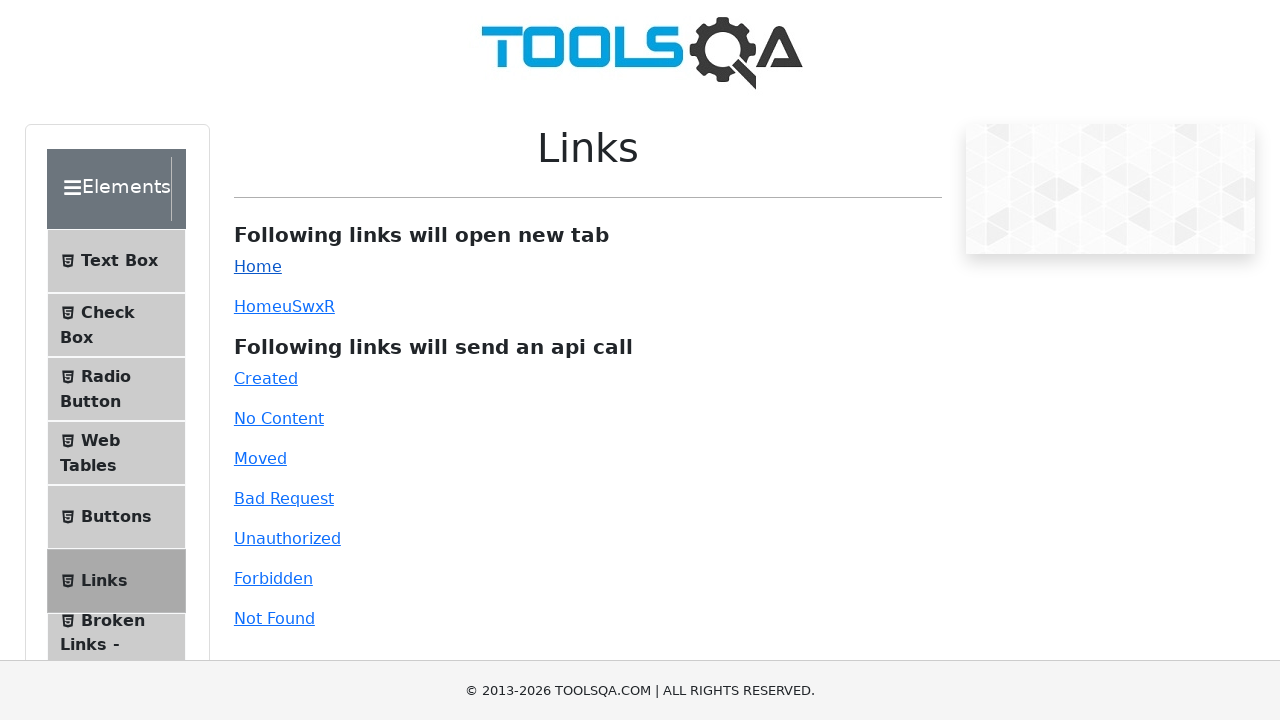

New tab page loaded completely
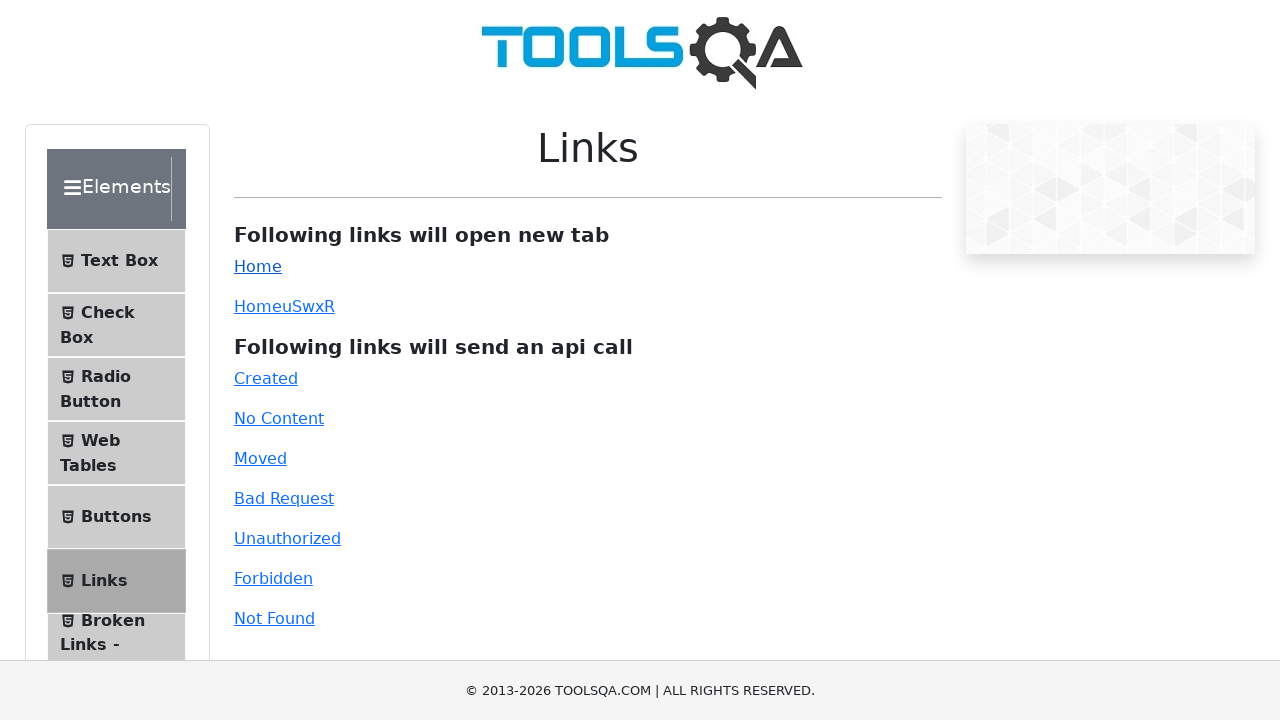

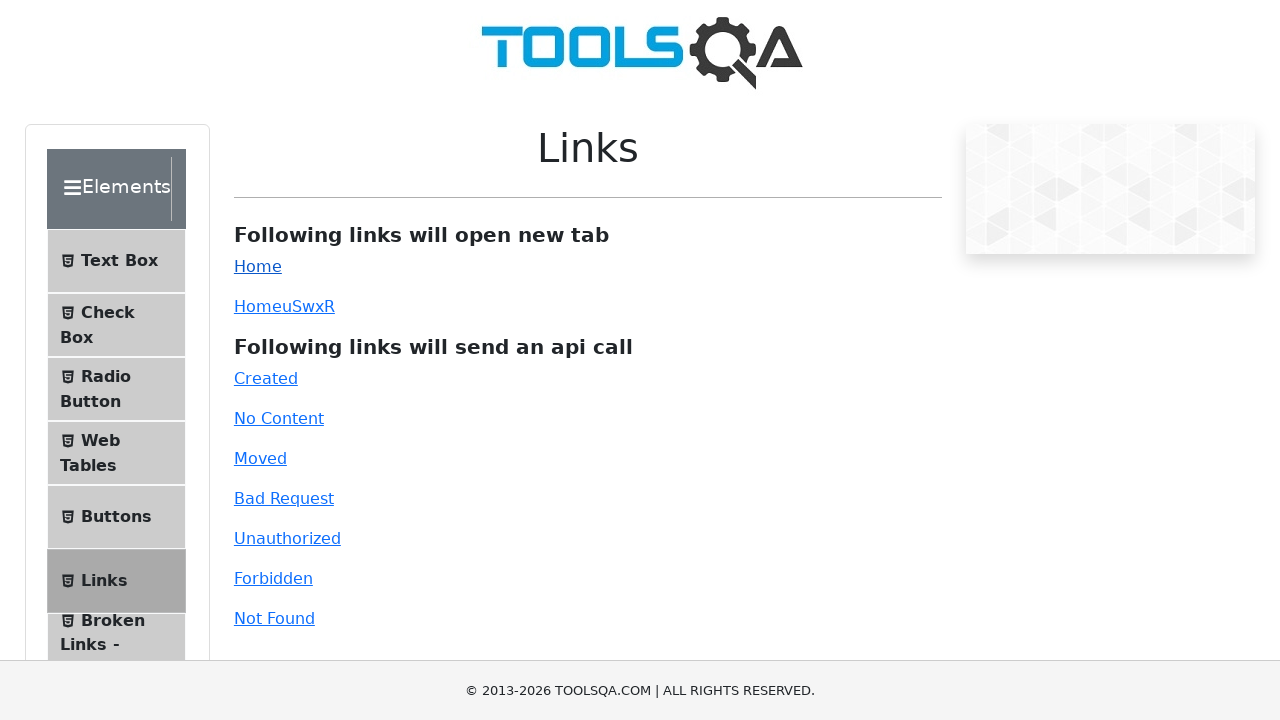